Tests dynamic loading with a timeout scenario, clicking Start and waiting for the finish element to appear with expected text.

Starting URL: http://the-internet.herokuapp.com/dynamic_loading/1

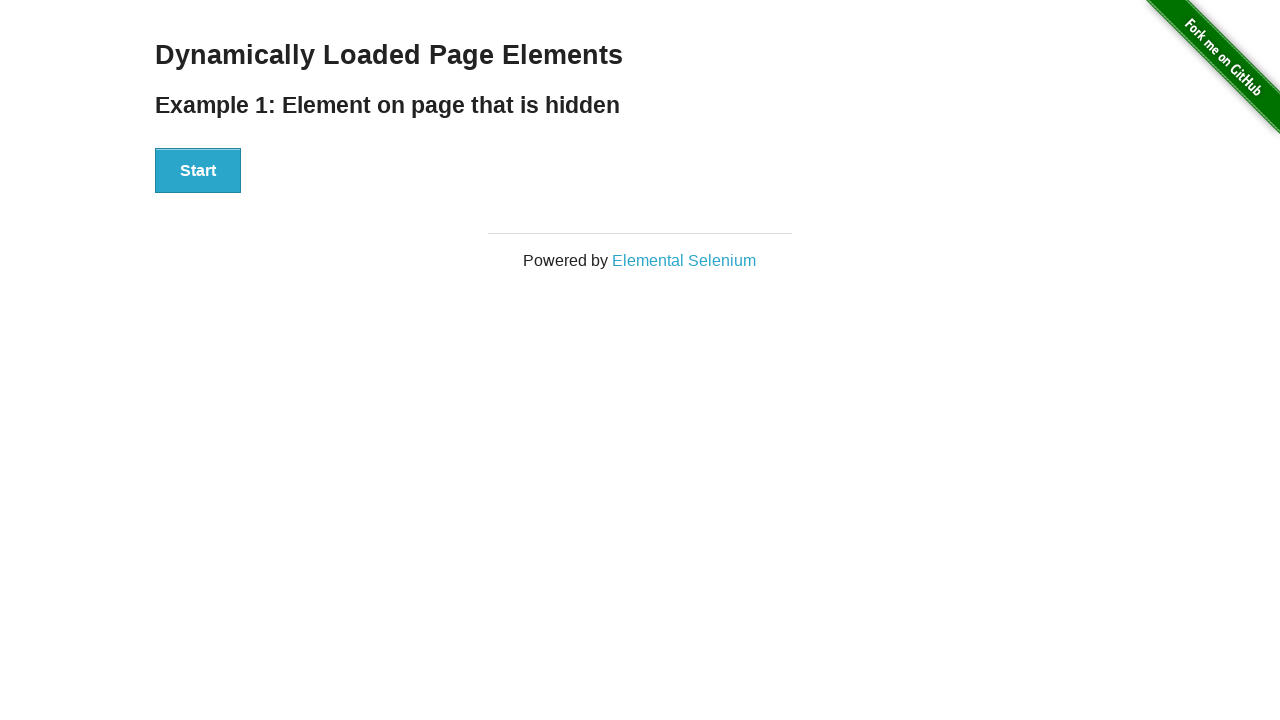

Clicked Start button to trigger dynamic loading at (198, 171) on xpath=//div[@id='start']/button
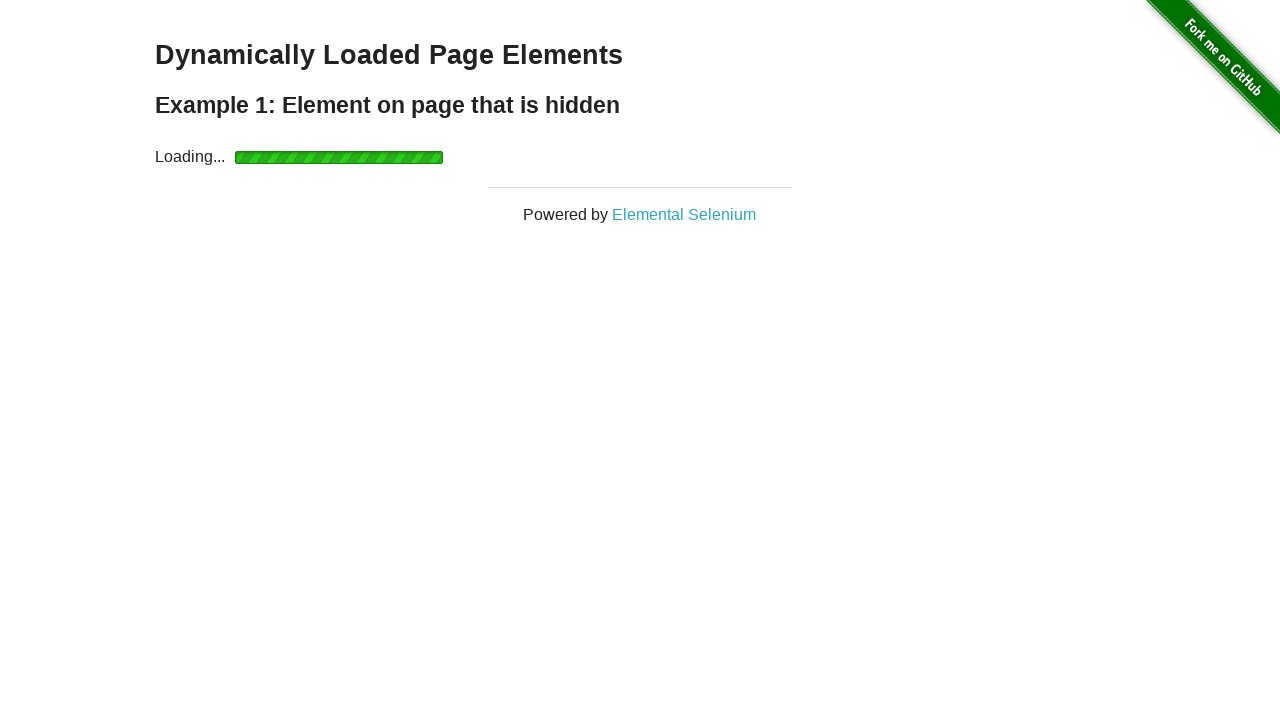

Waited for finish element to appear with 10 second timeout
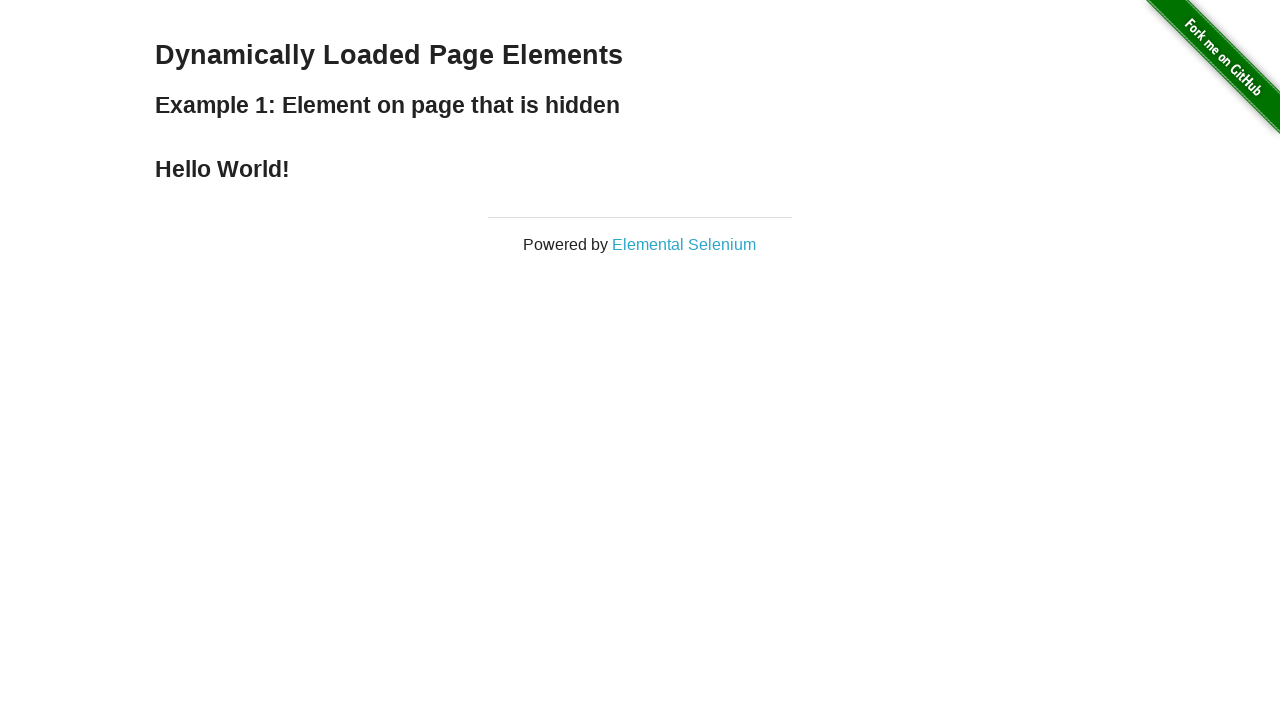

Retrieved text content from finish element
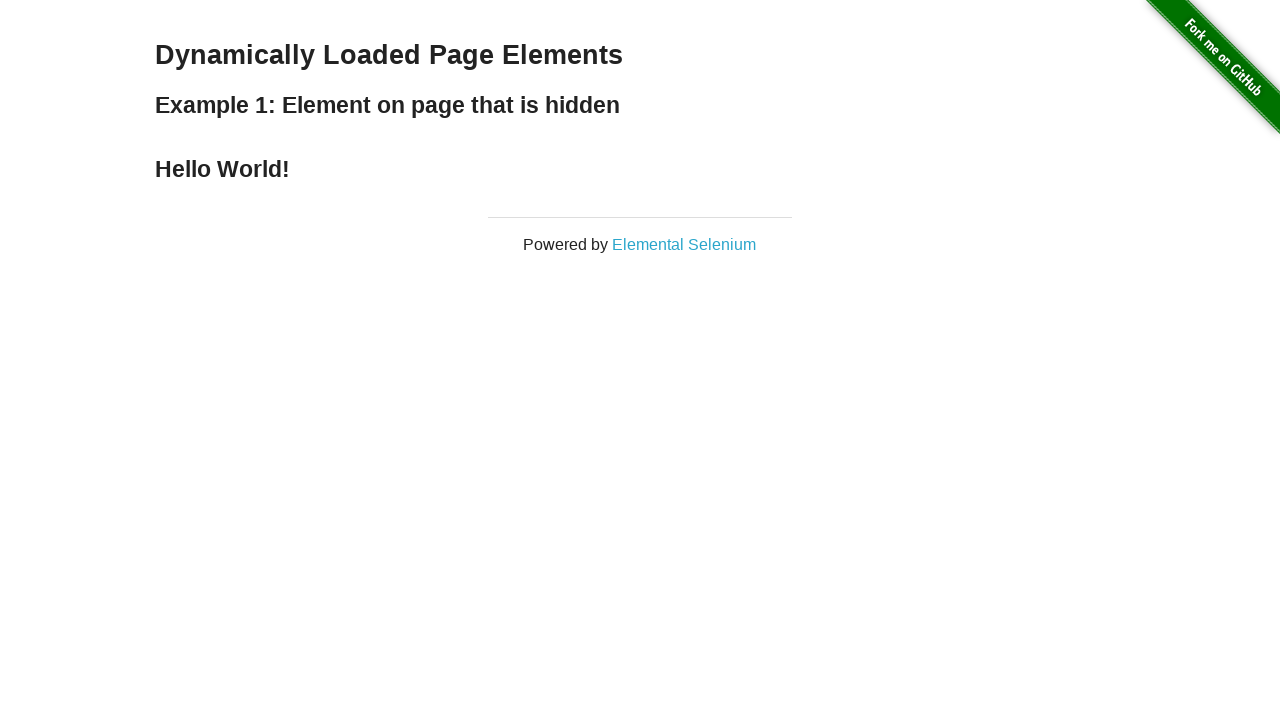

Verified finish text contains 'Hello World!'
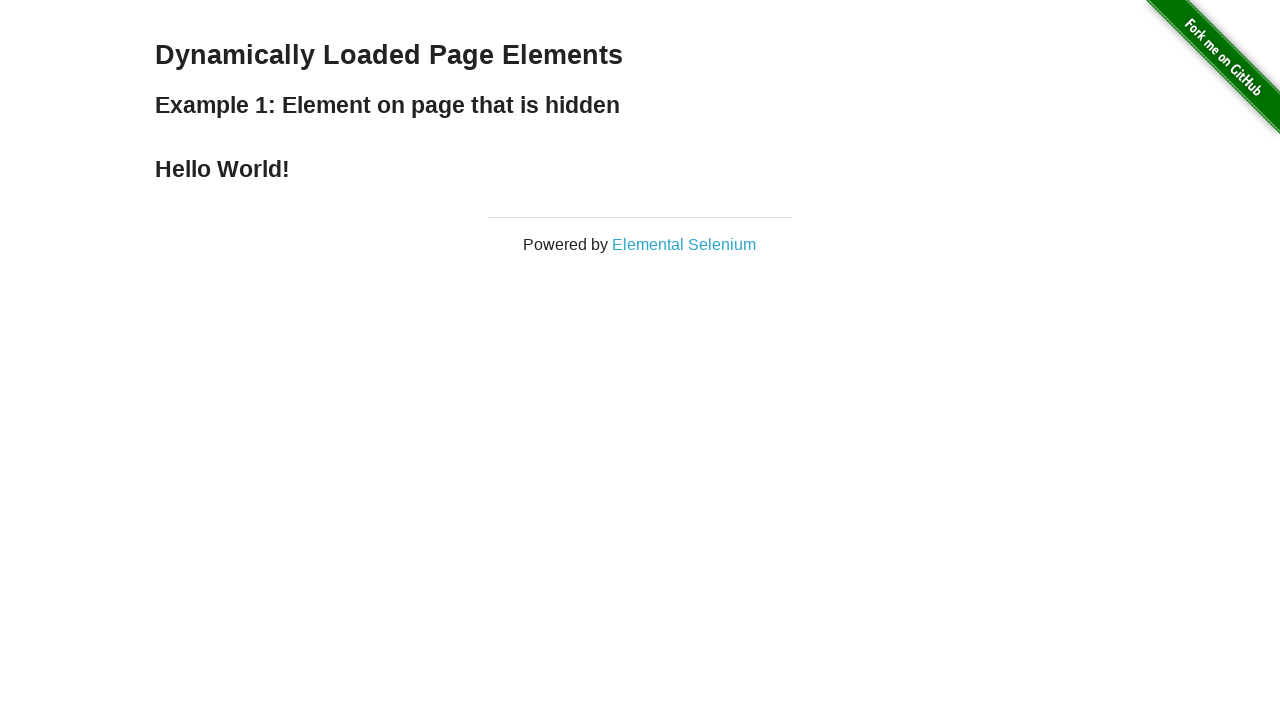

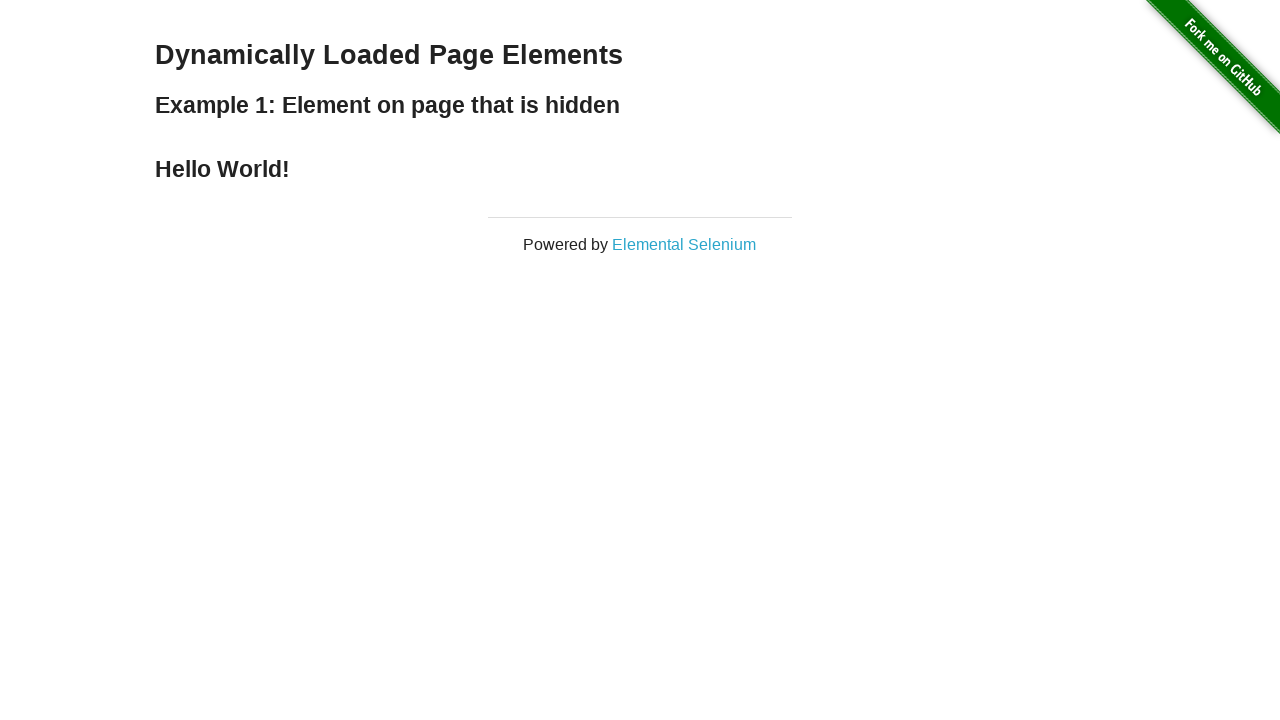